Navigates to the Rahul Shetty Academy homepage and verifies the page loads by checking the title is accessible.

Starting URL: https://rahulshettyacademy.com/

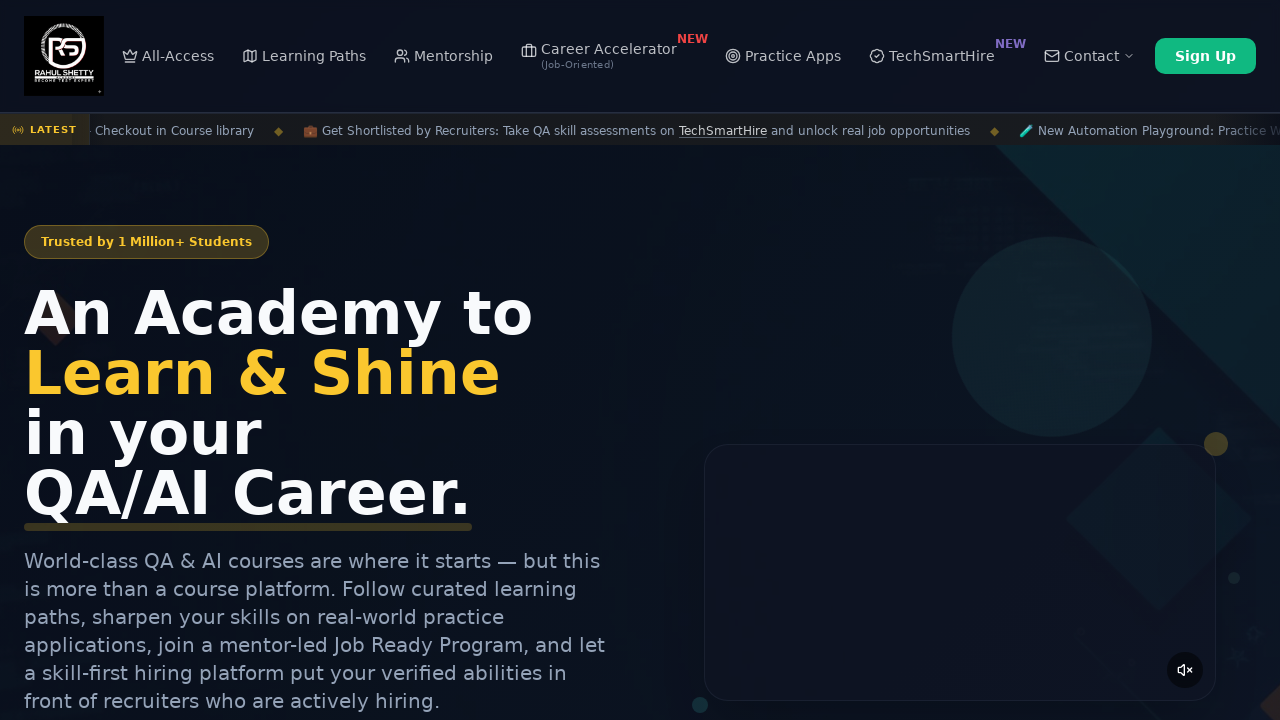

Waited for page DOM content to load
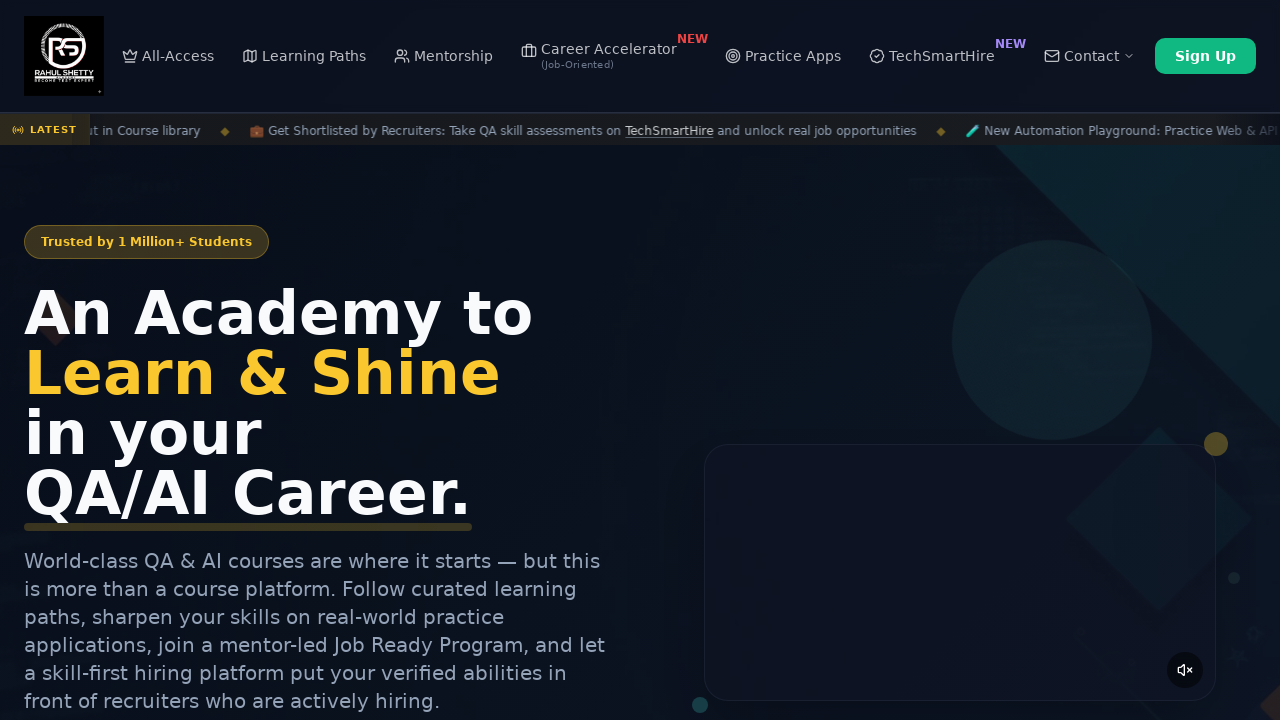

Retrieved page title: Rahul Shetty Academy | QA Automation, Playwright, AI Testing & Online Training
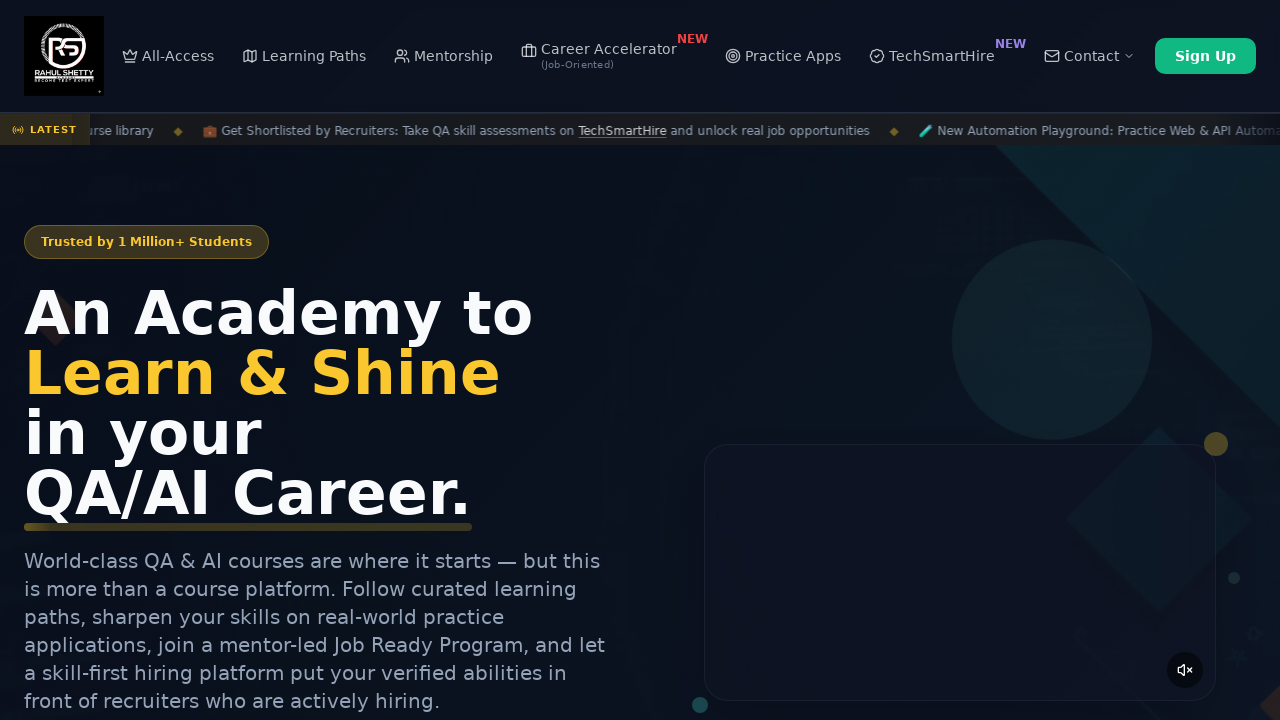

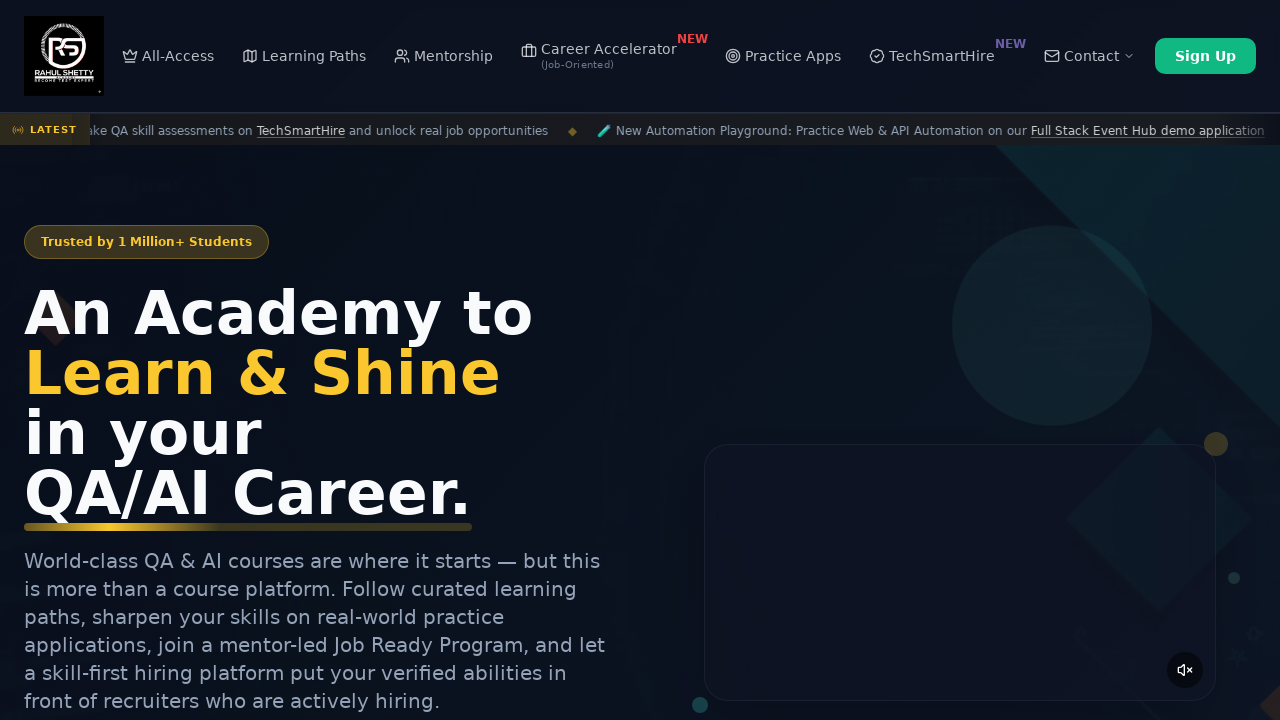